Tests right-click (context menu) functionality by right-clicking a button and verifying the context menu options appear

Starting URL: https://swisnl.github.io/jQuery-contextMenu/demo.html

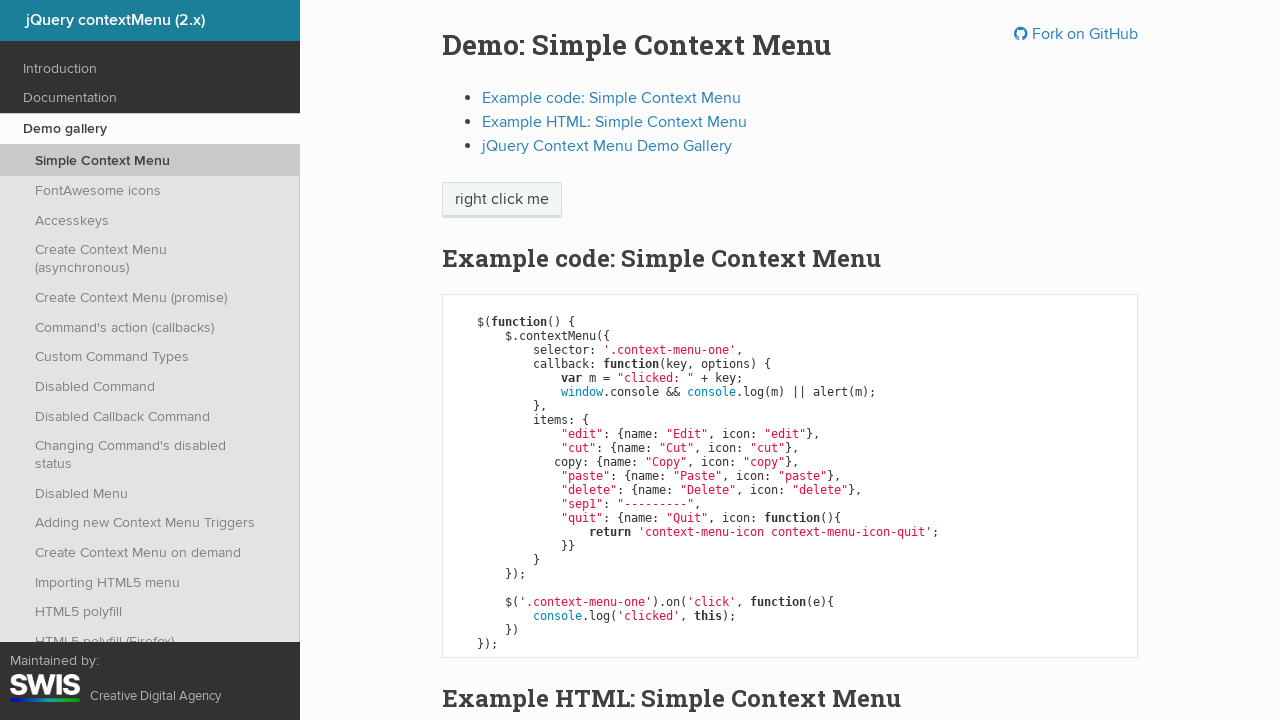

Located the button element with class '.btn'
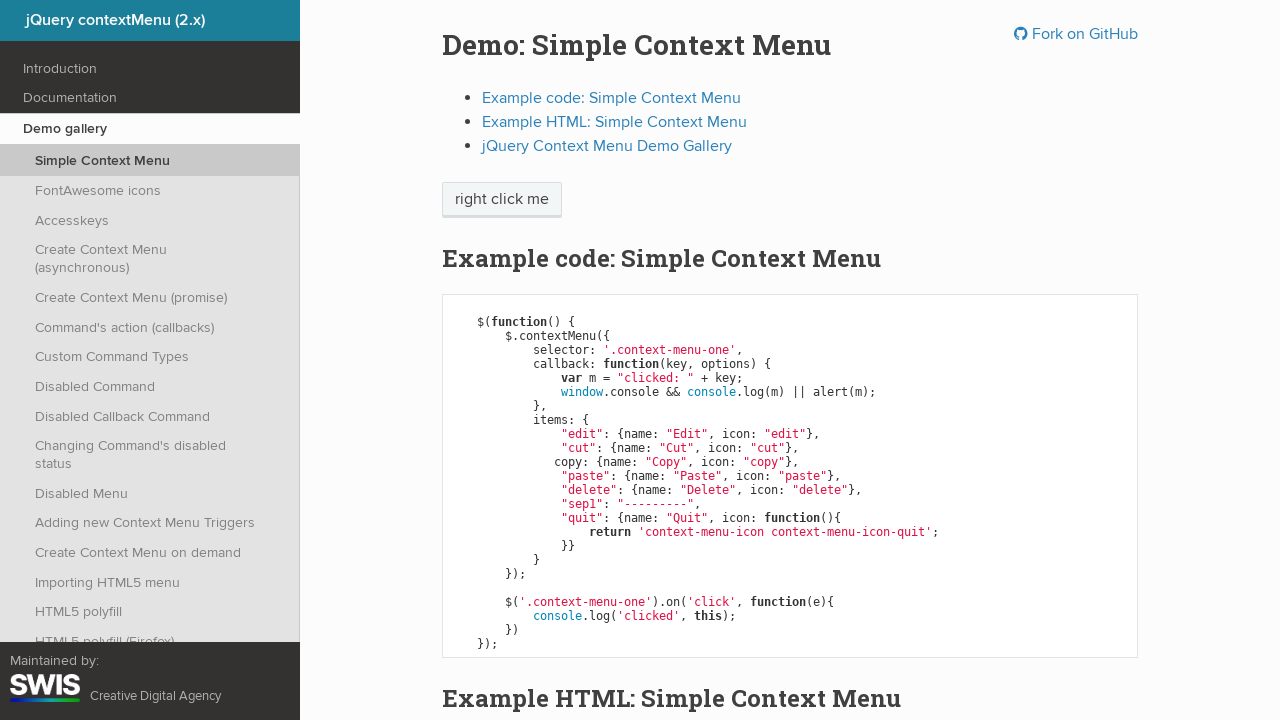

Right-clicked the button to open context menu at (502, 200) on .btn
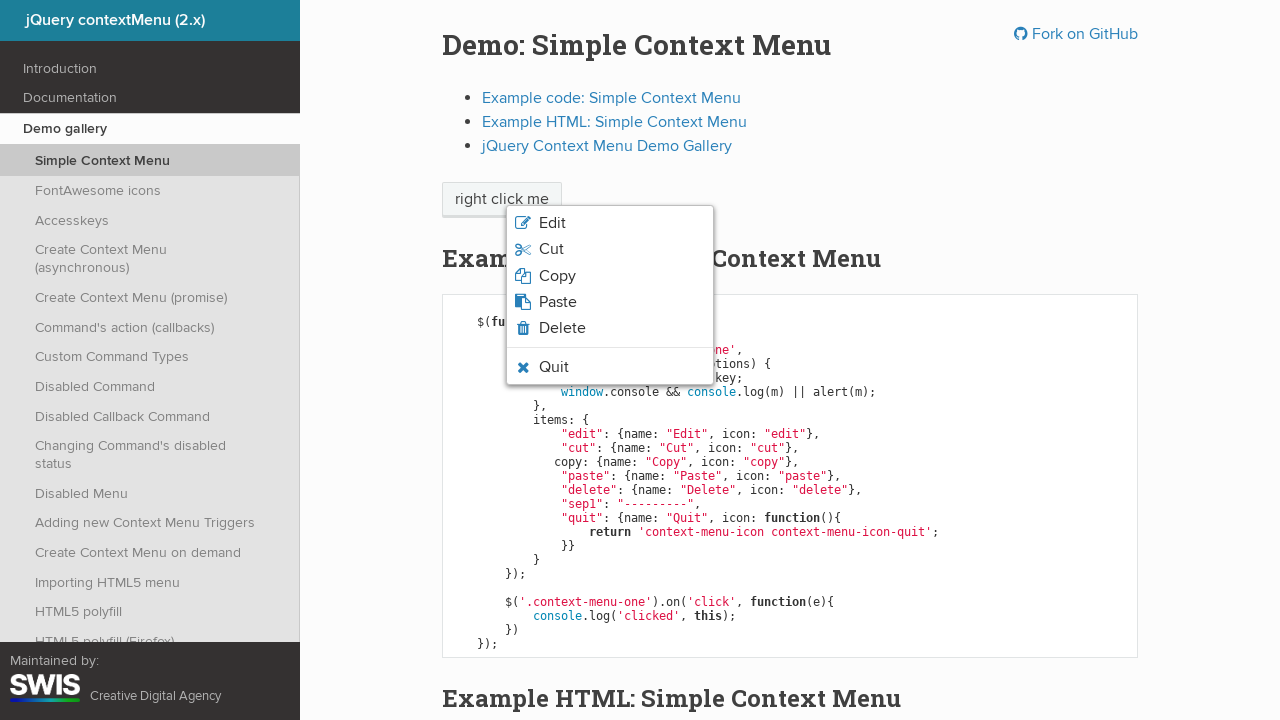

Context menu appeared with menu item elements
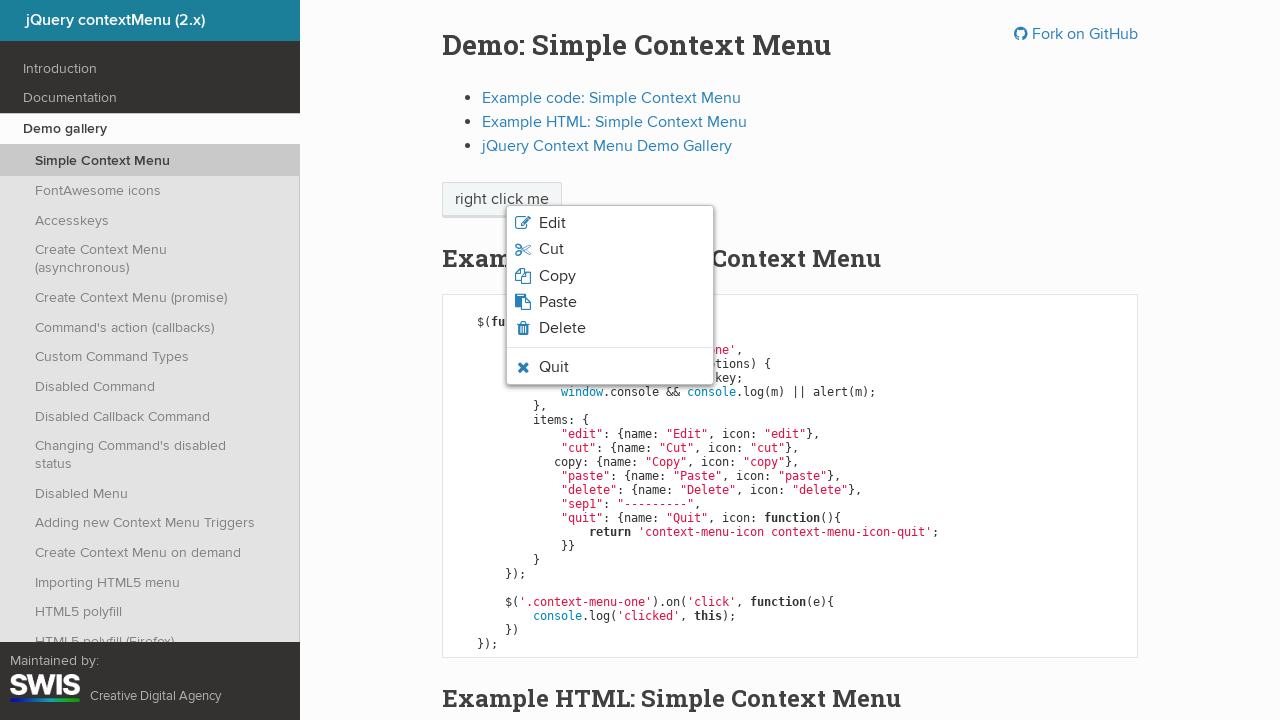

Located all context menu items
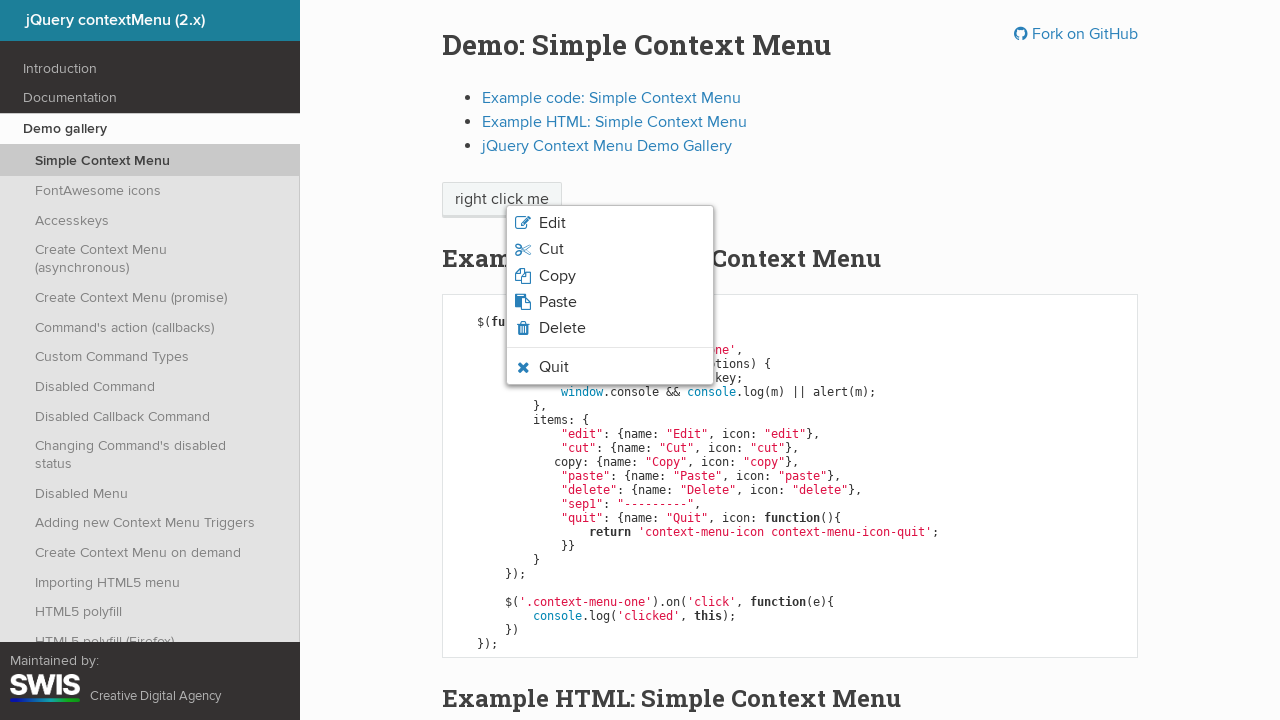

First context menu item is visible
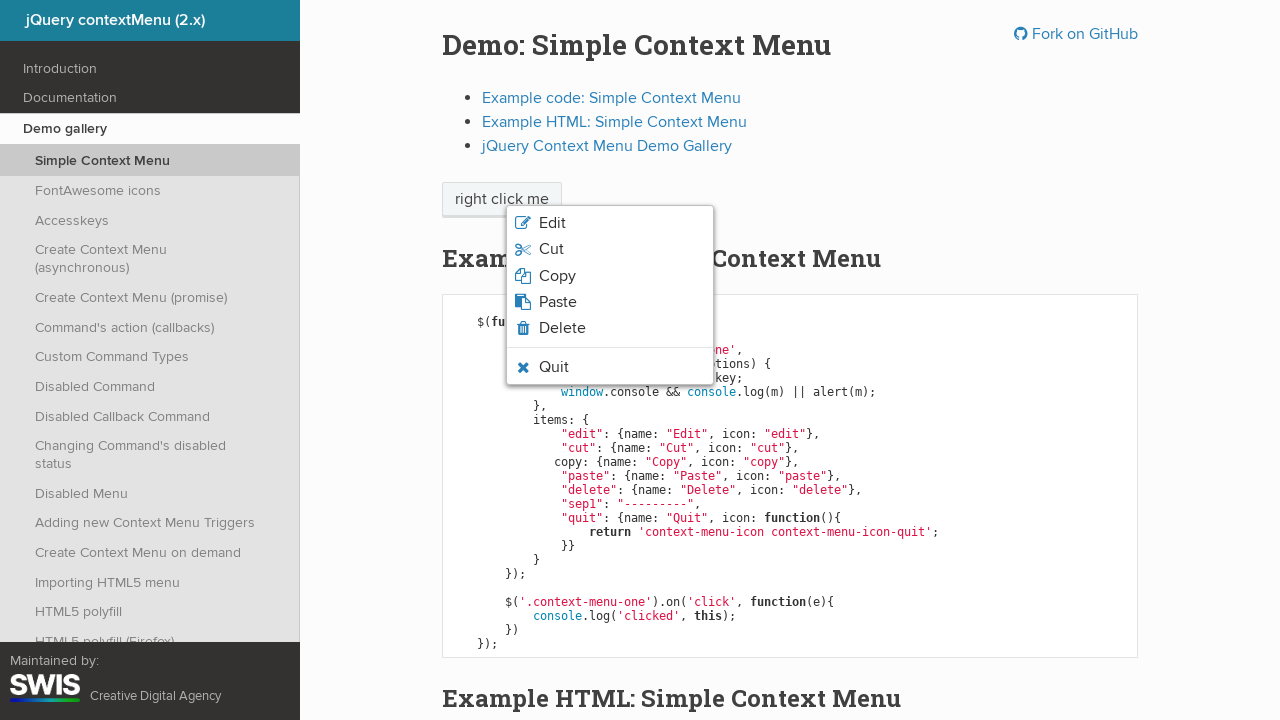

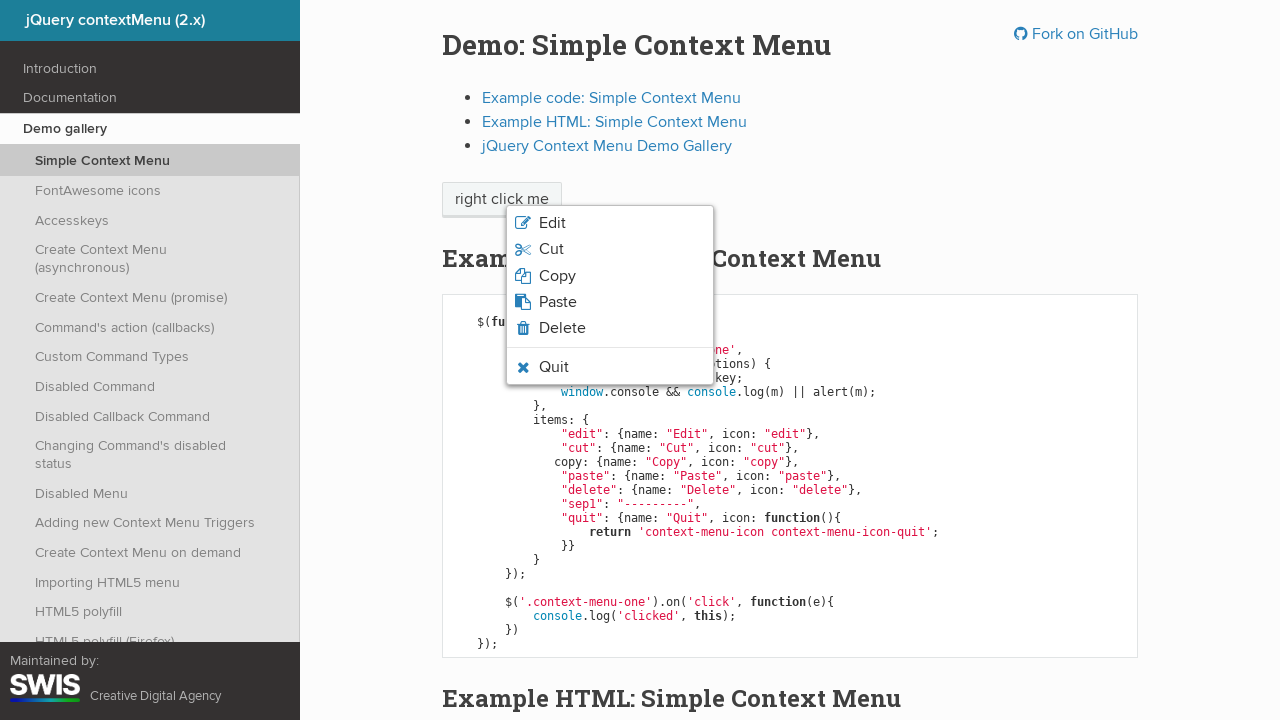